Tests basic pen pointer actions by moving to a pointer area element, pressing down, moving, and releasing, then verifying the pointer events were recorded correctly on the page.

Starting URL: https://www.selenium.dev/selenium/web/pointerActionsPage.html

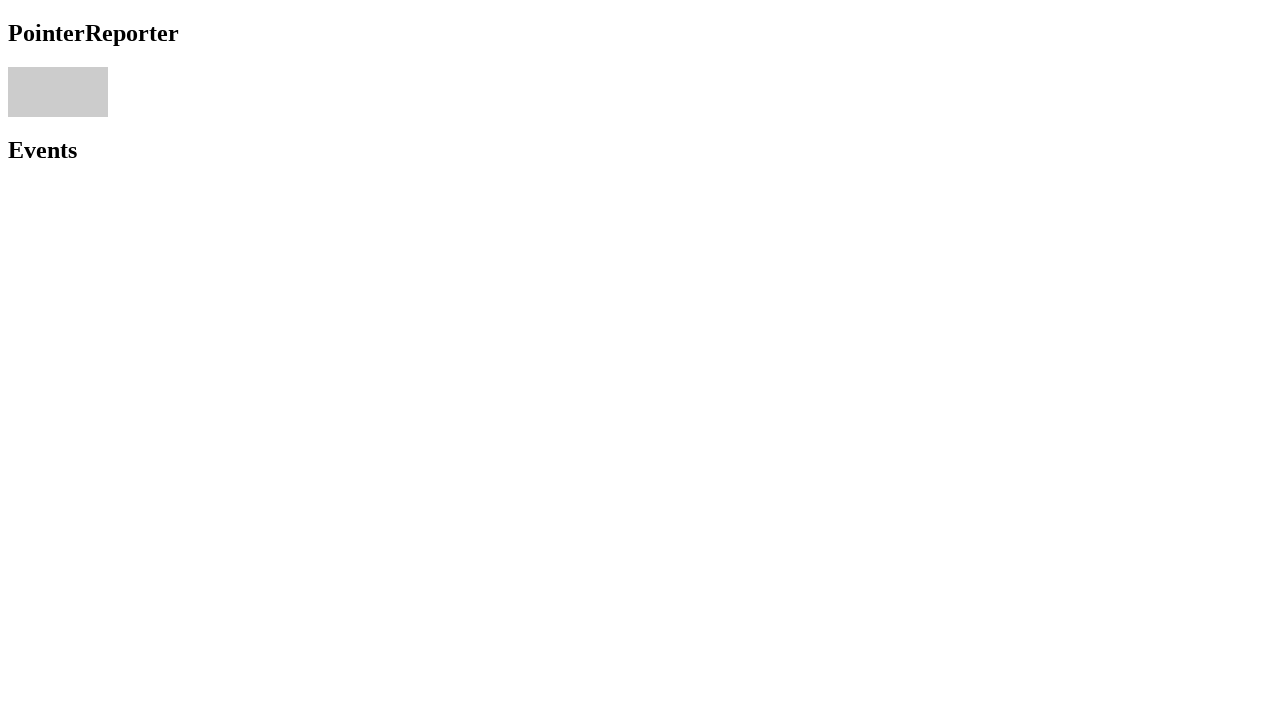

Located the pointer area element
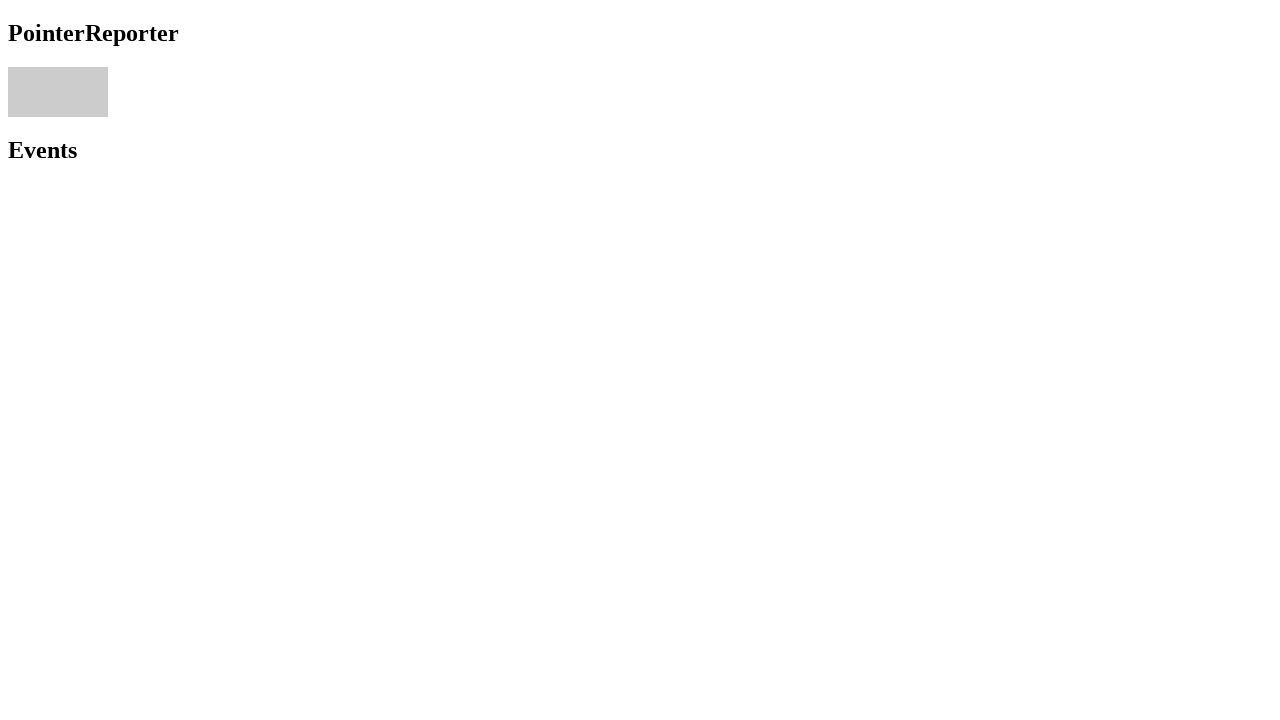

Retrieved bounding box of pointer area
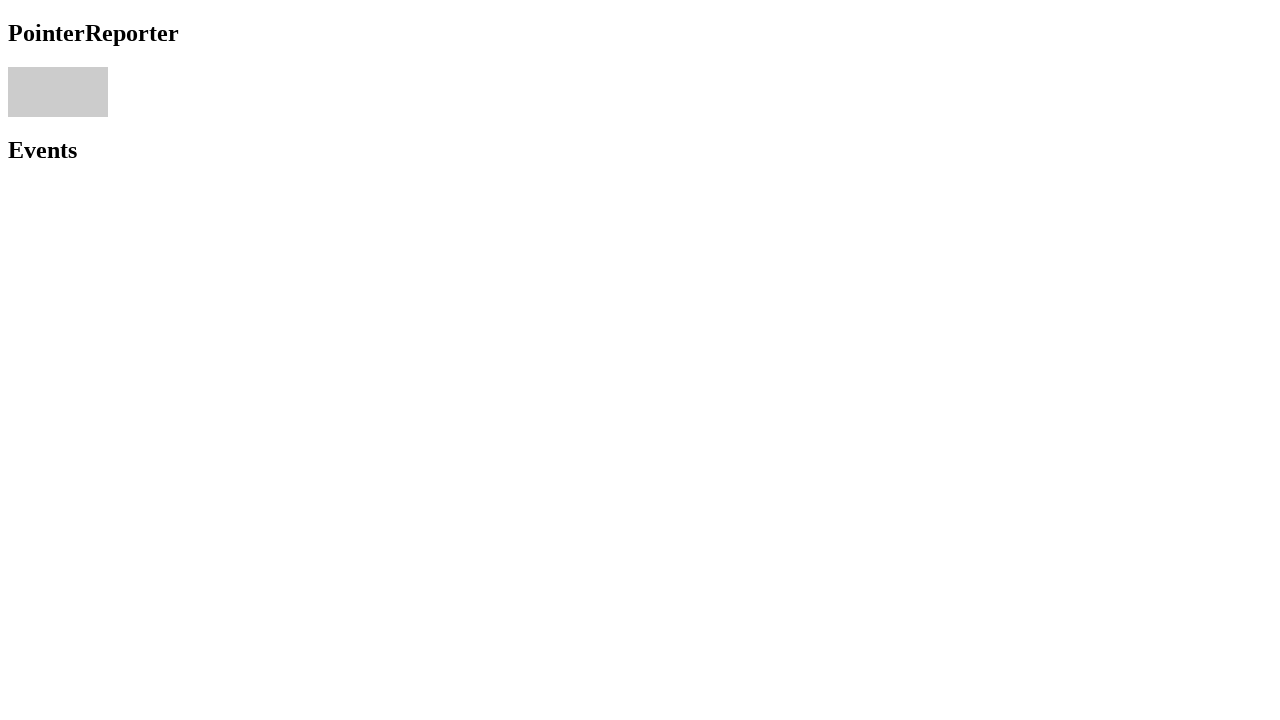

Calculated center coordinates of pointer area
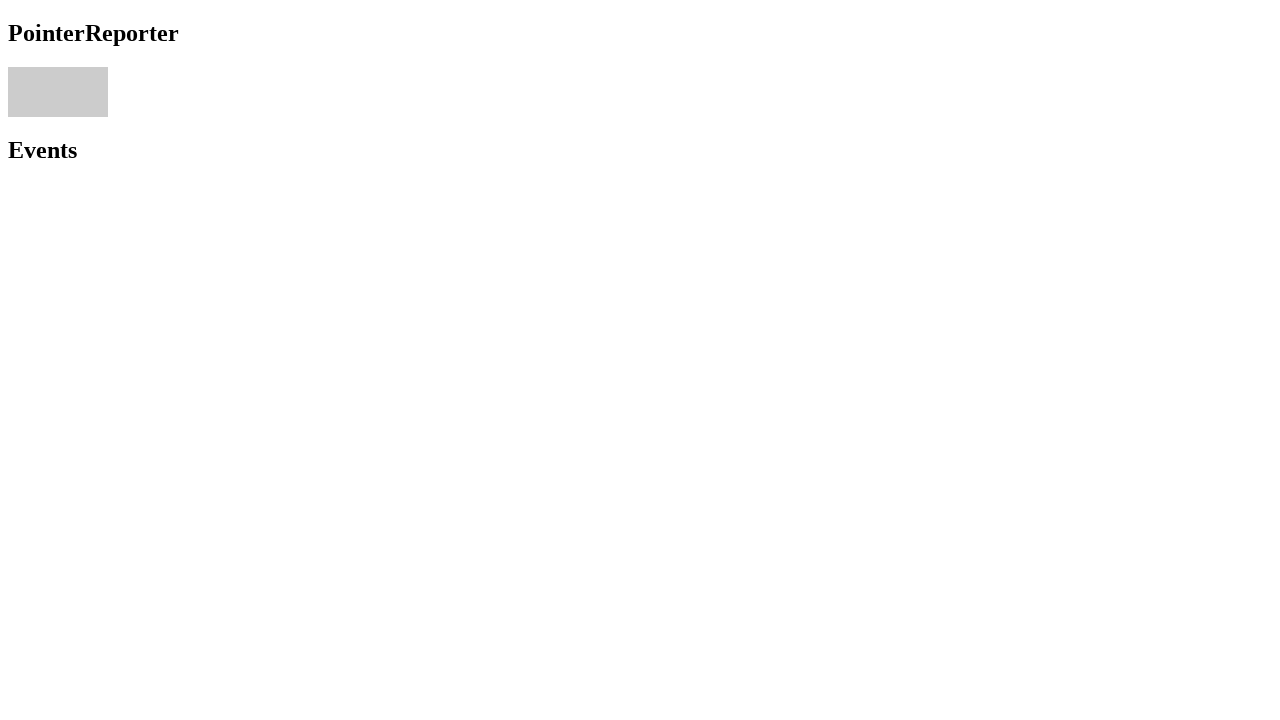

Moved pointer to center of pointer area at (58, 92)
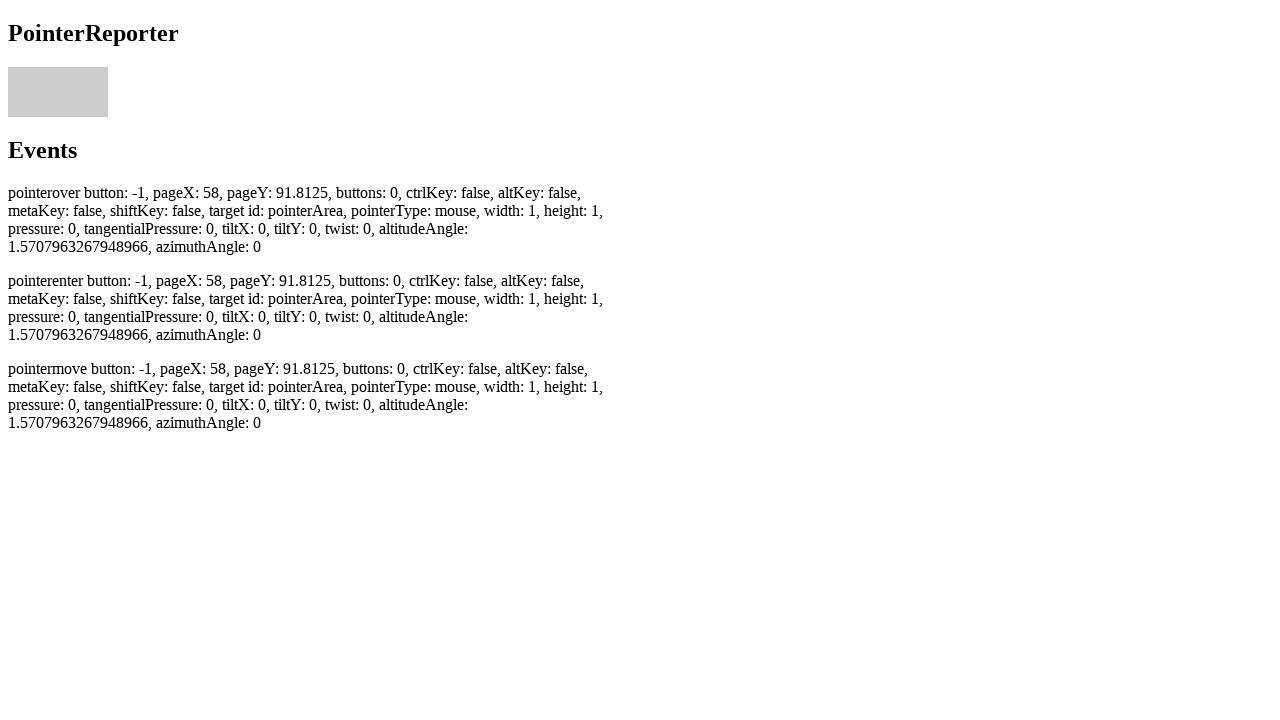

Pressed down pen pointer at (58, 92)
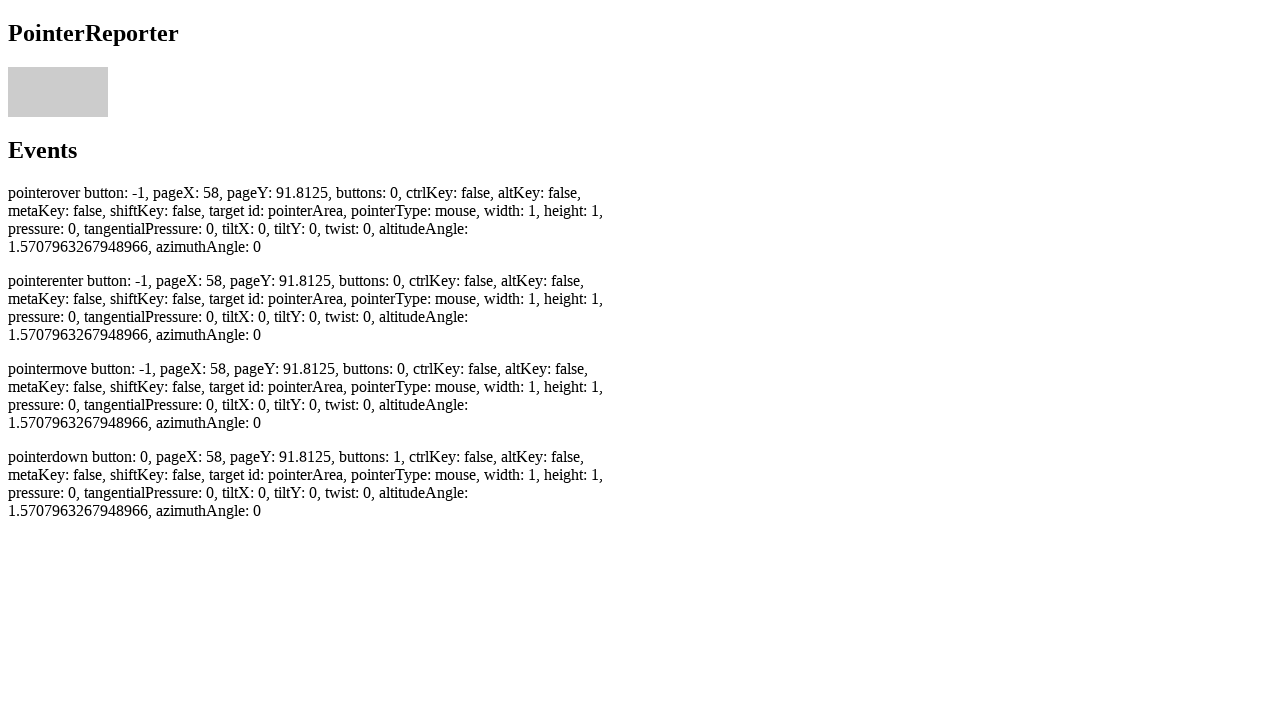

Moved pen pointer by offset (2, 2) at (60, 94)
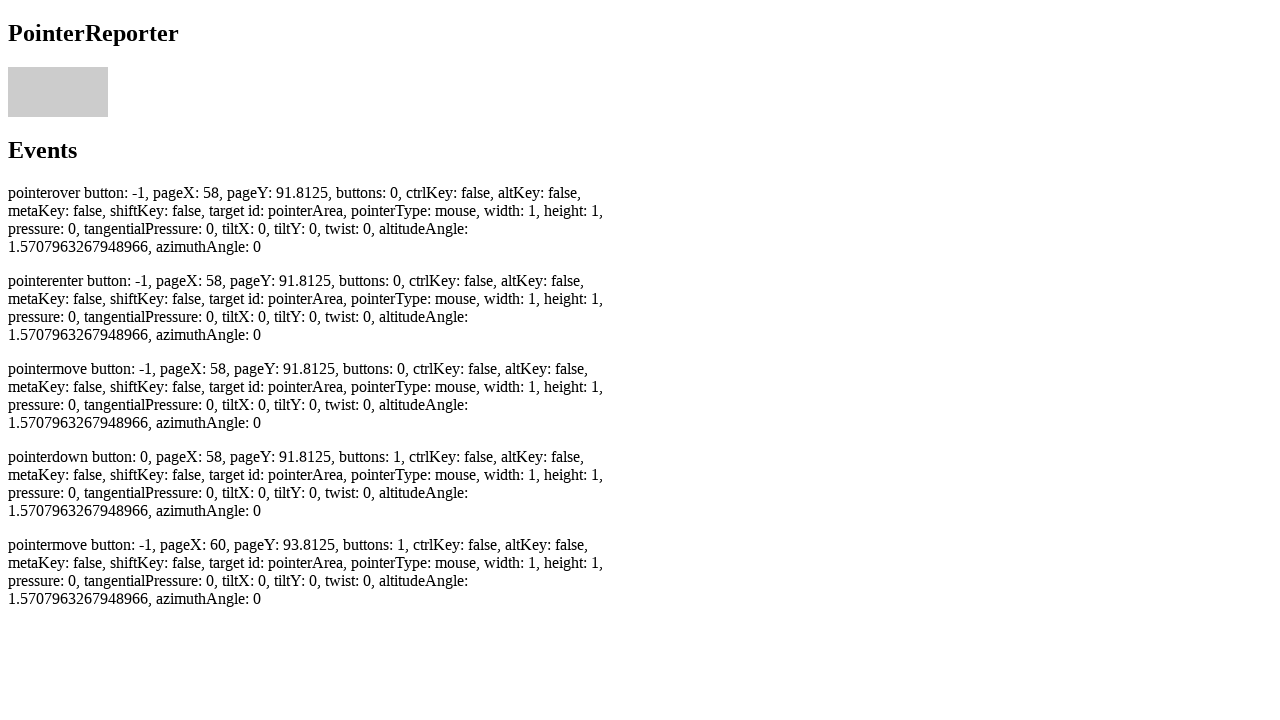

Released pen pointer at (60, 94)
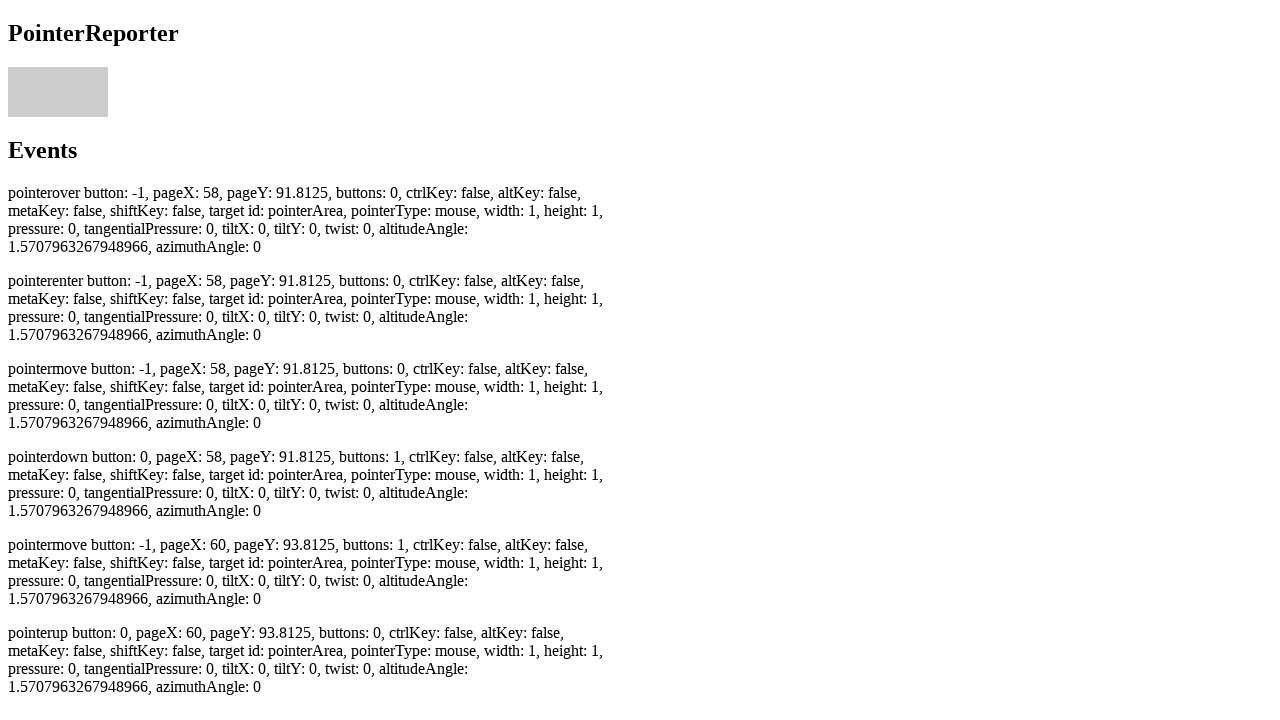

Verified pointerdown event was recorded
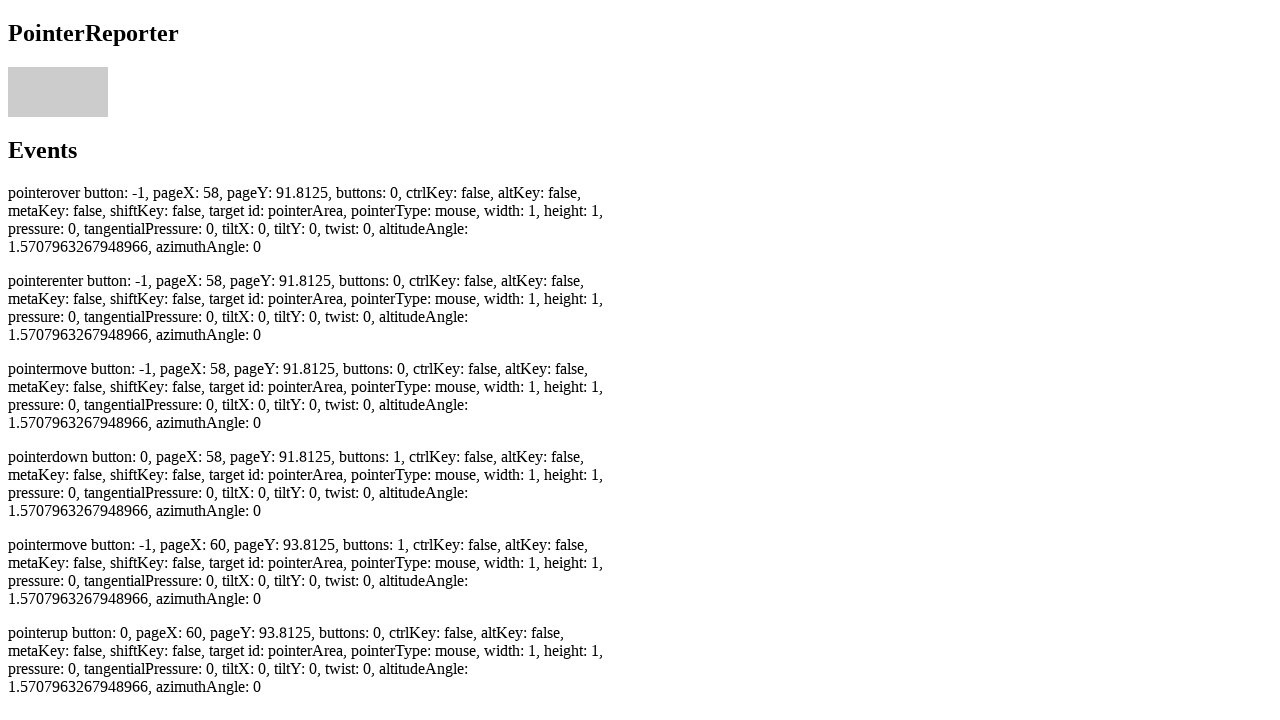

Verified pointerup event was recorded
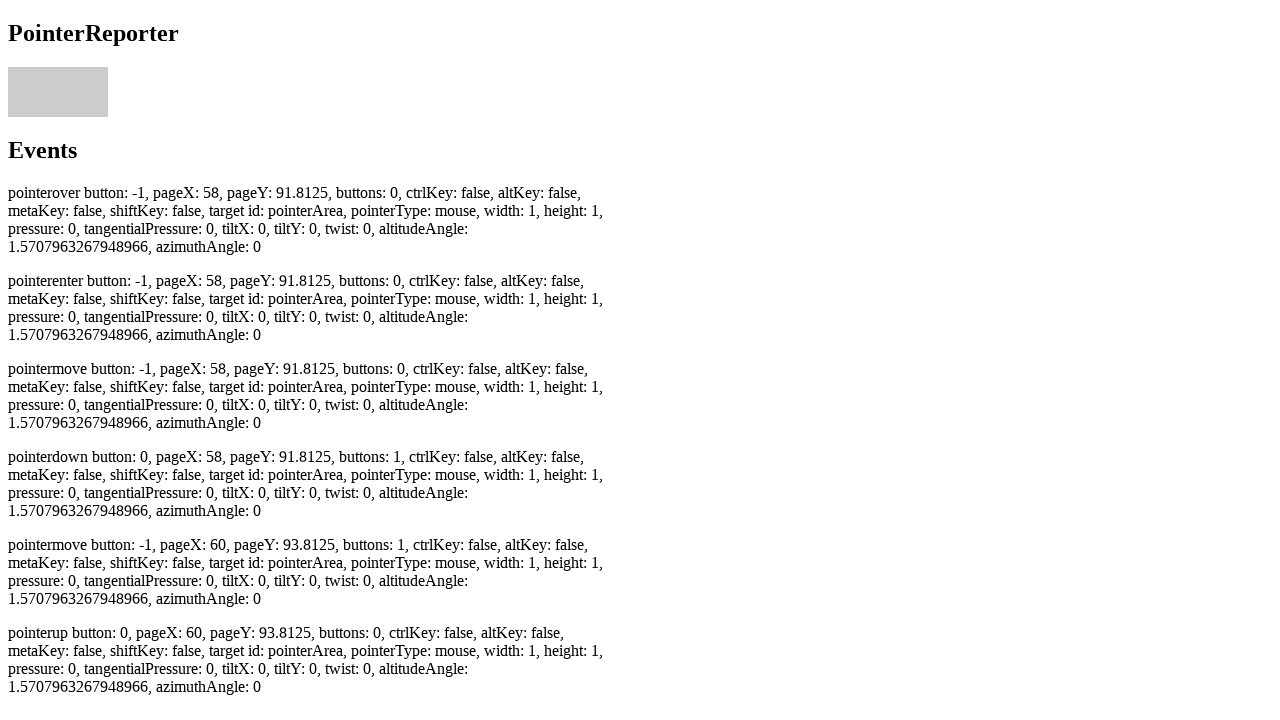

Verified pointermove event was recorded
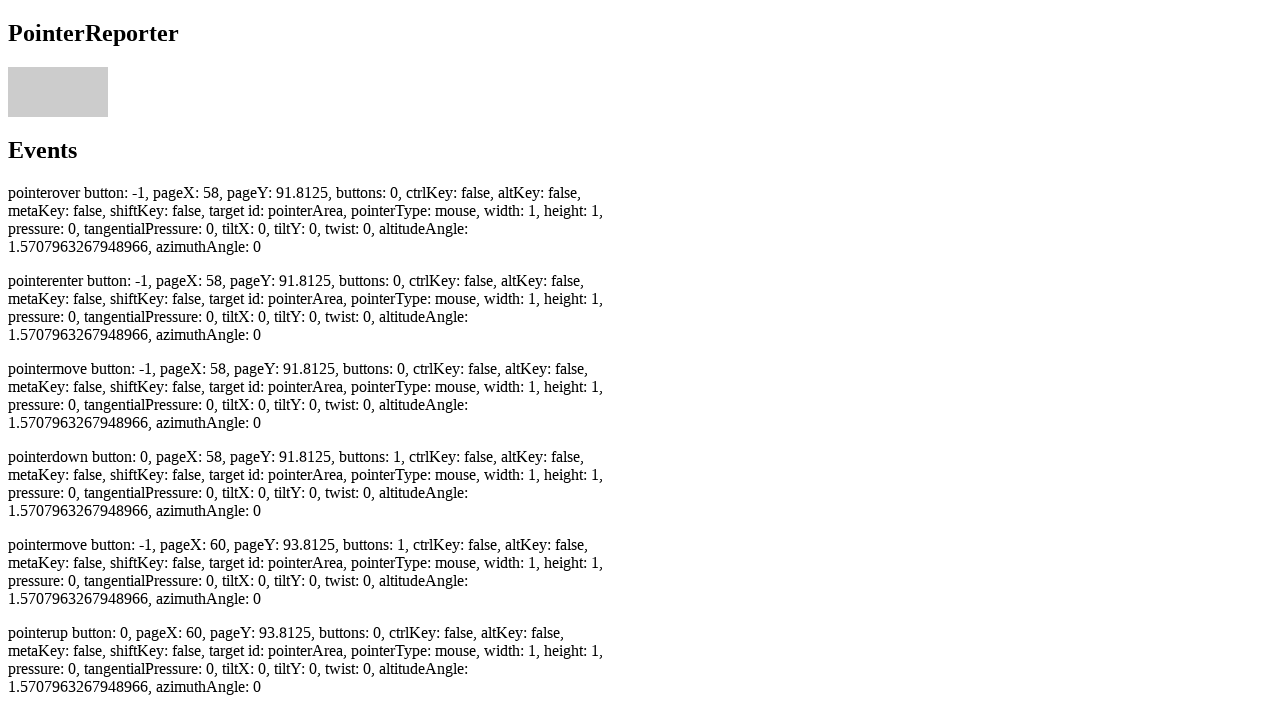

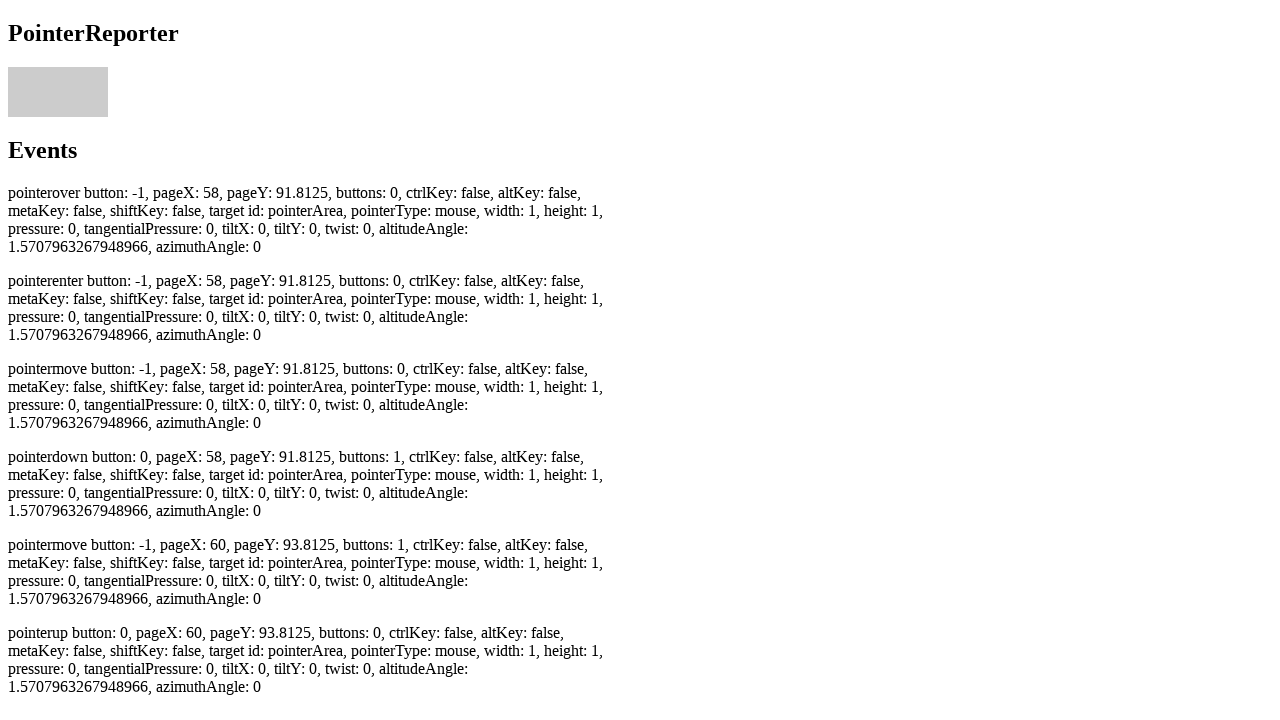